Tests typing into a textarea and verifies the input value is correctly set

Starting URL: https://play1.automationcamp.ir/forms.html

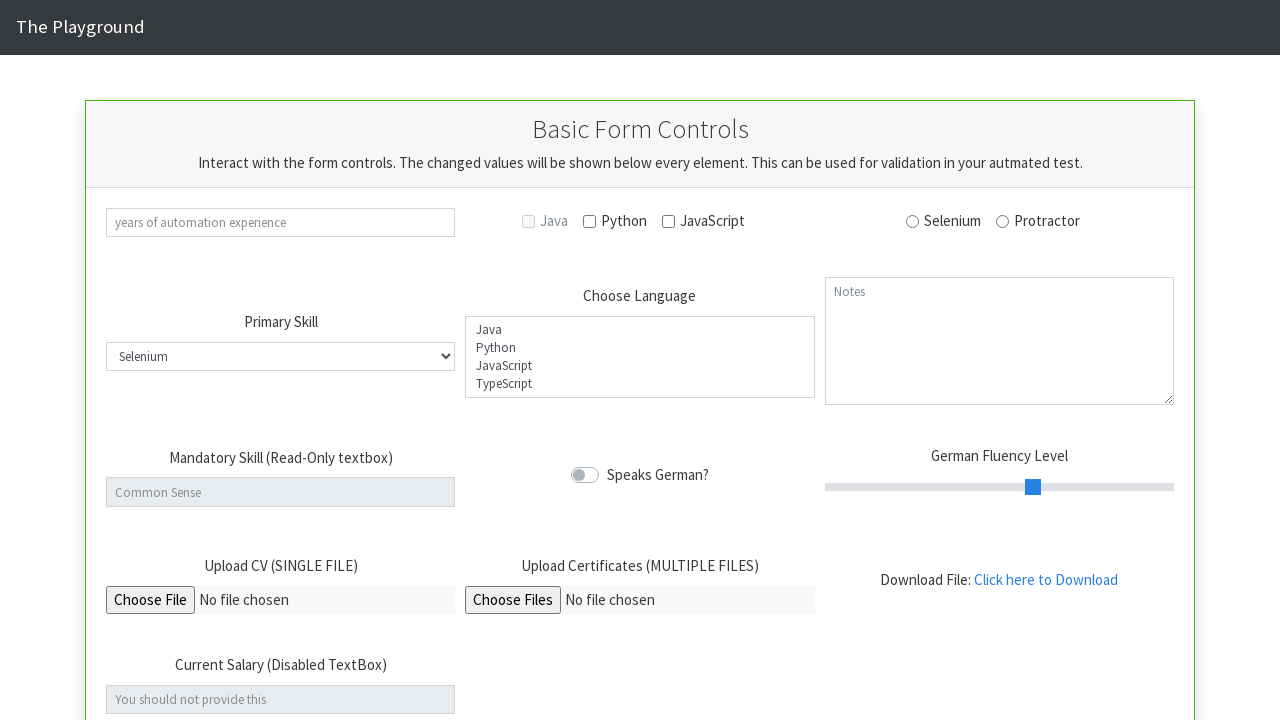

Navigated to forms page
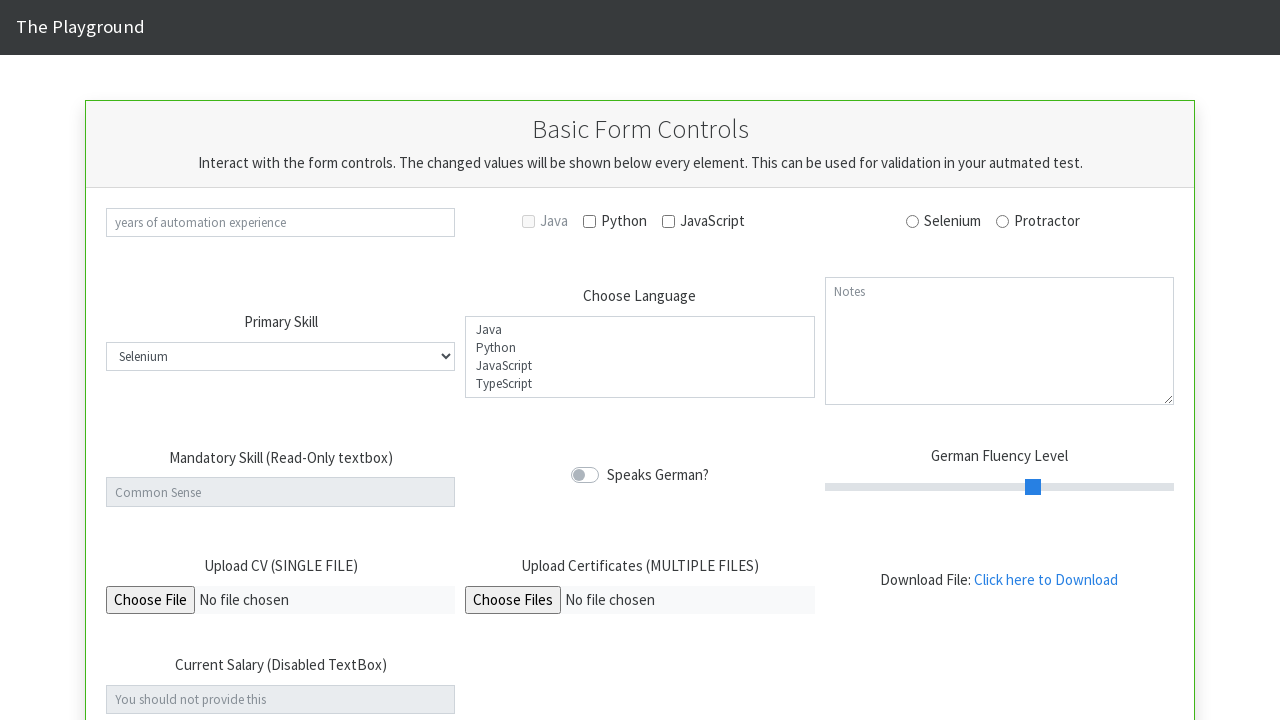

Filled notes textarea with 'Automation Camp' on #notes
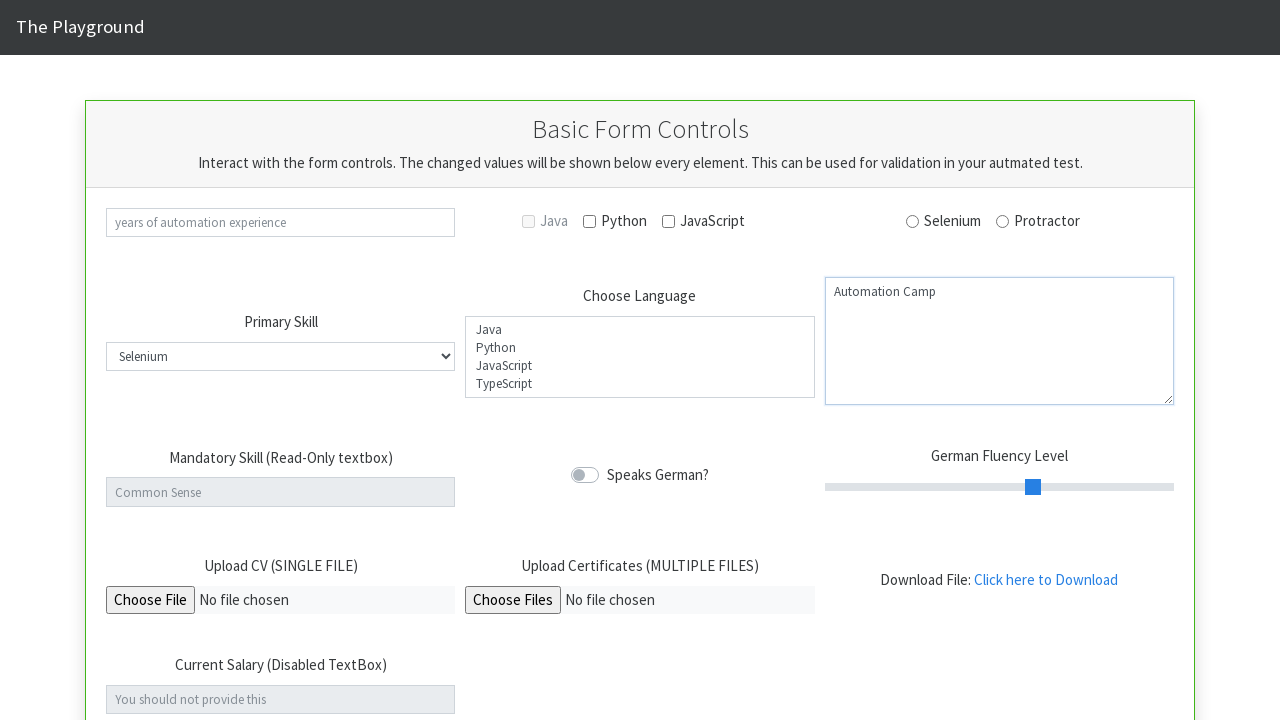

Verified textarea value equals 'Automation Camp'
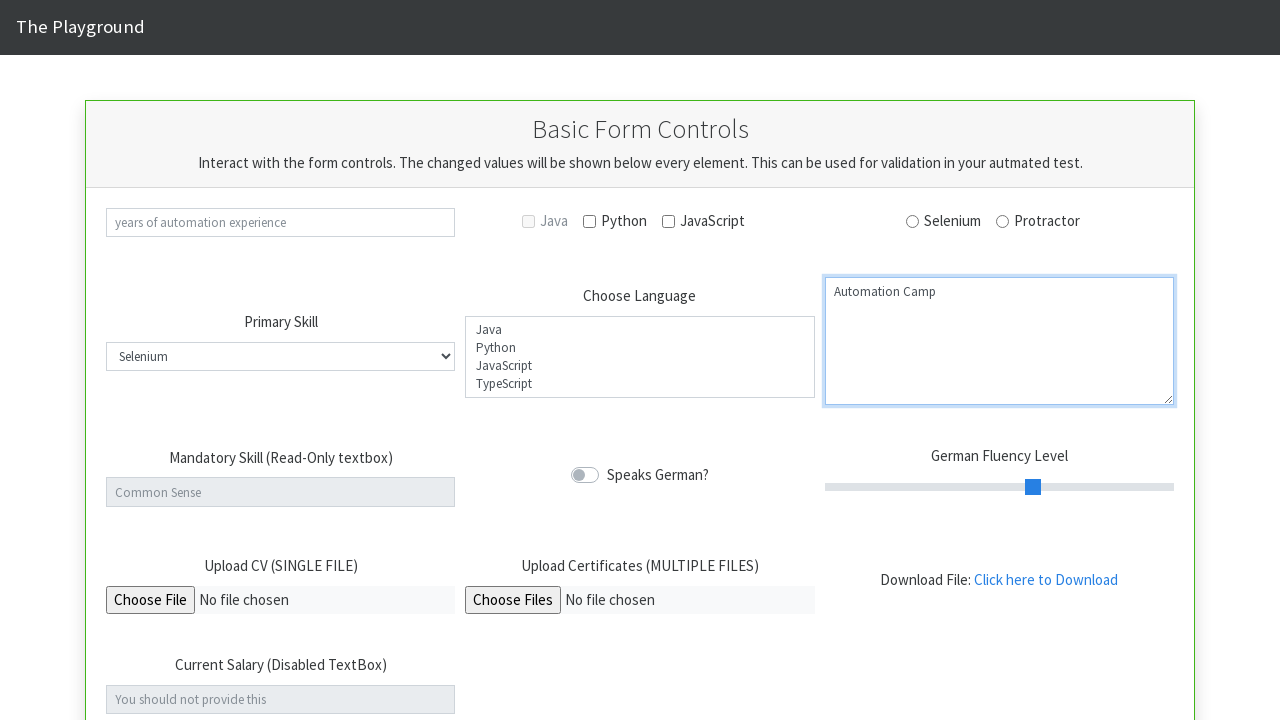

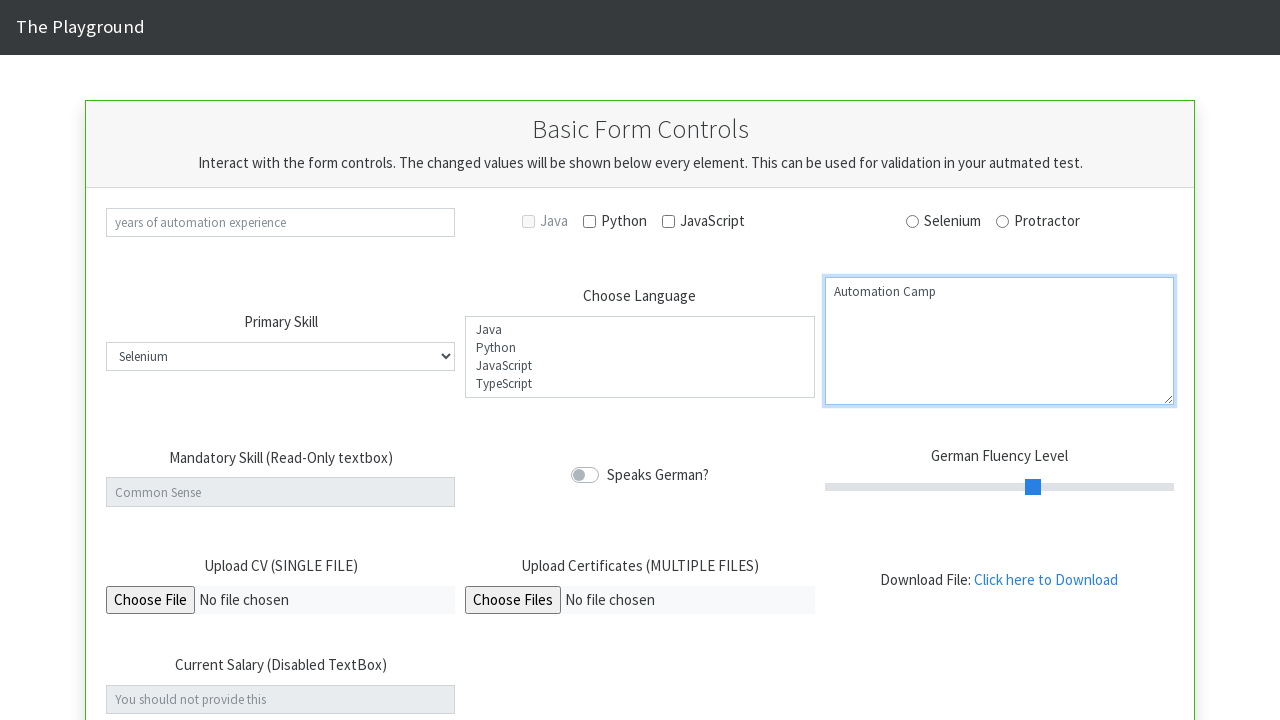